Tests various button types on the Formy buttons page by clicking through primary, success, info, warning, danger, link buttons, as well as button groups and dropdown buttons.

Starting URL: https://formy-project.herokuapp.com/buttons

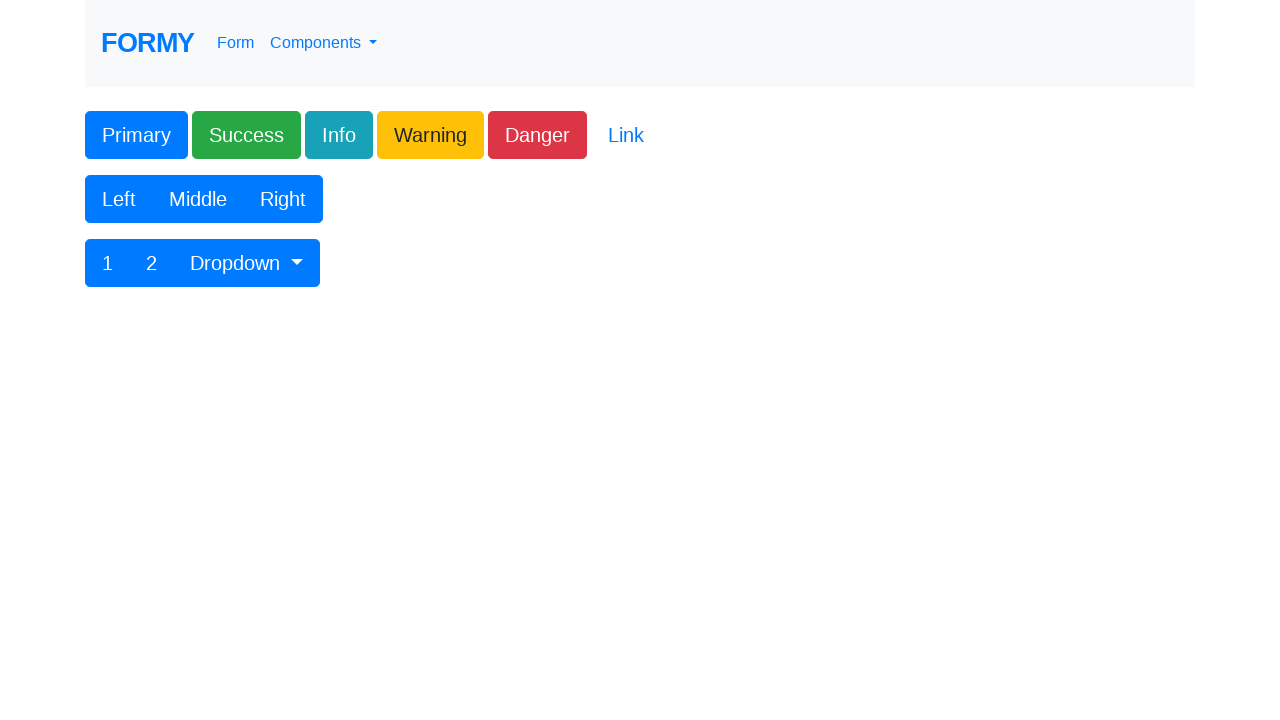

Clicked primary button at (136, 135) on .btn-primary
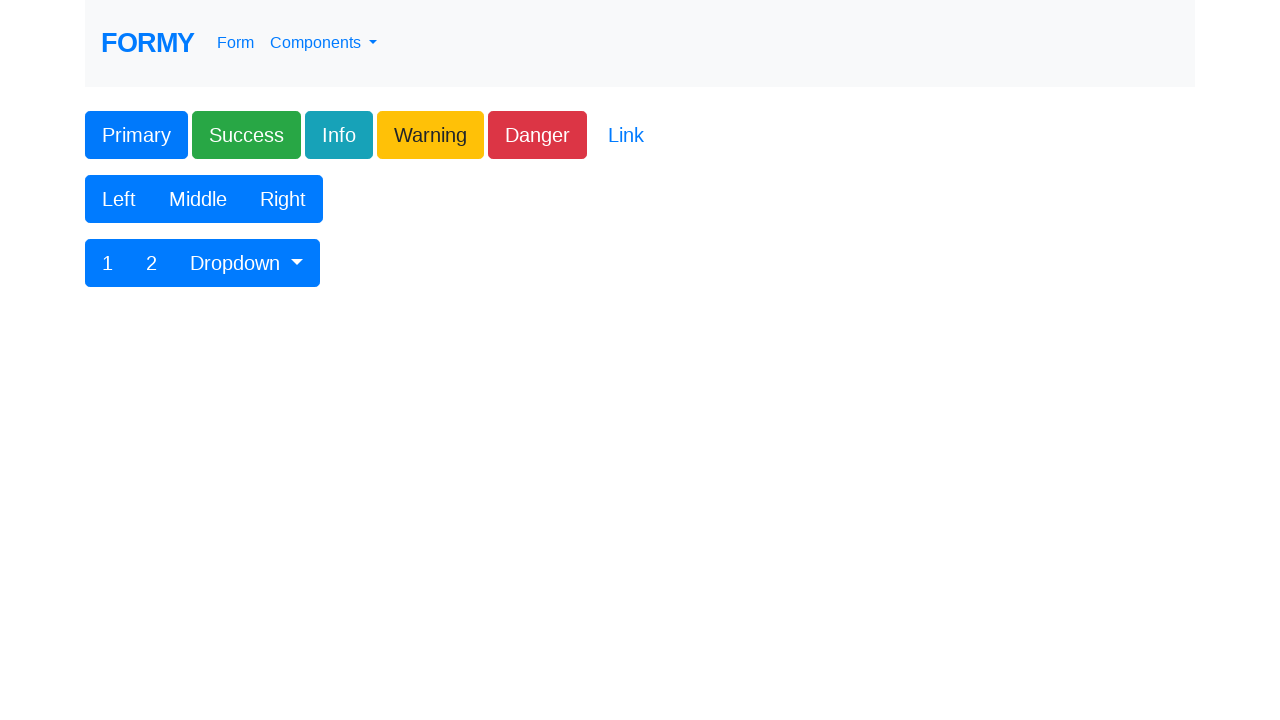

Clicked success button at (246, 135) on .btn-success
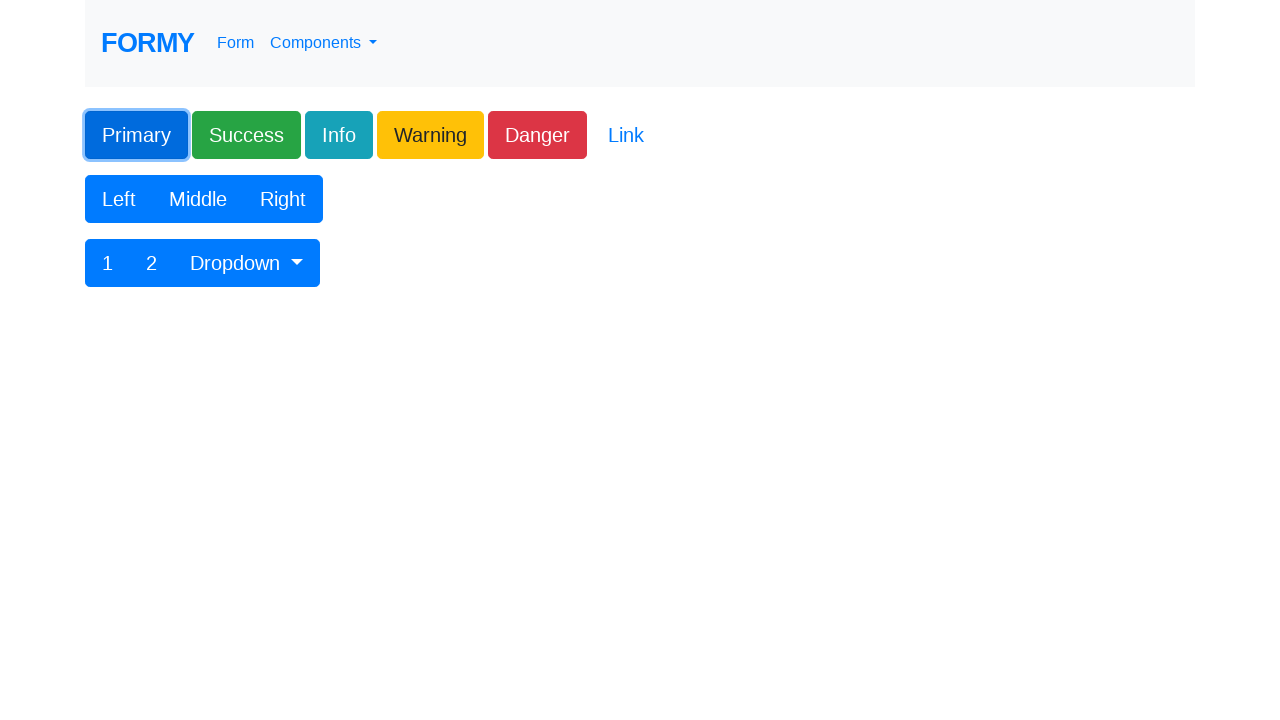

Clicked info button at (339, 135) on .btn-info
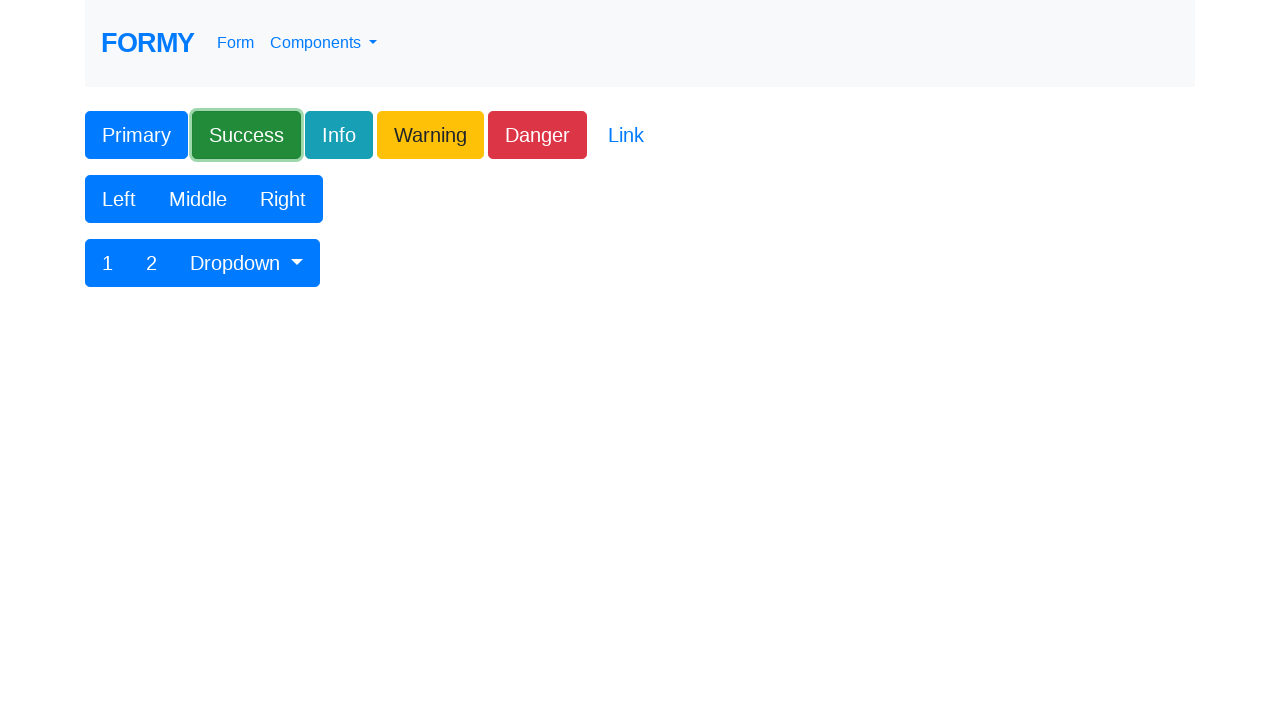

Clicked warning button at (430, 135) on .btn-warning
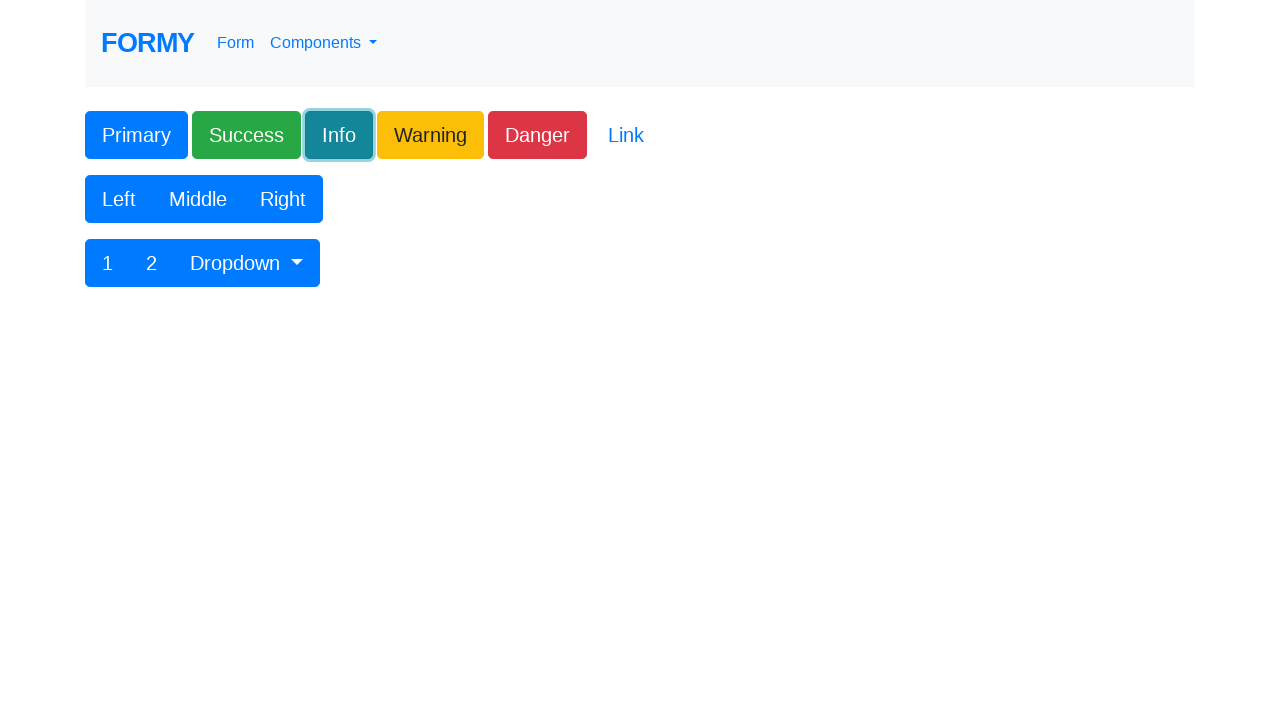

Clicked danger button at (538, 135) on .btn-danger
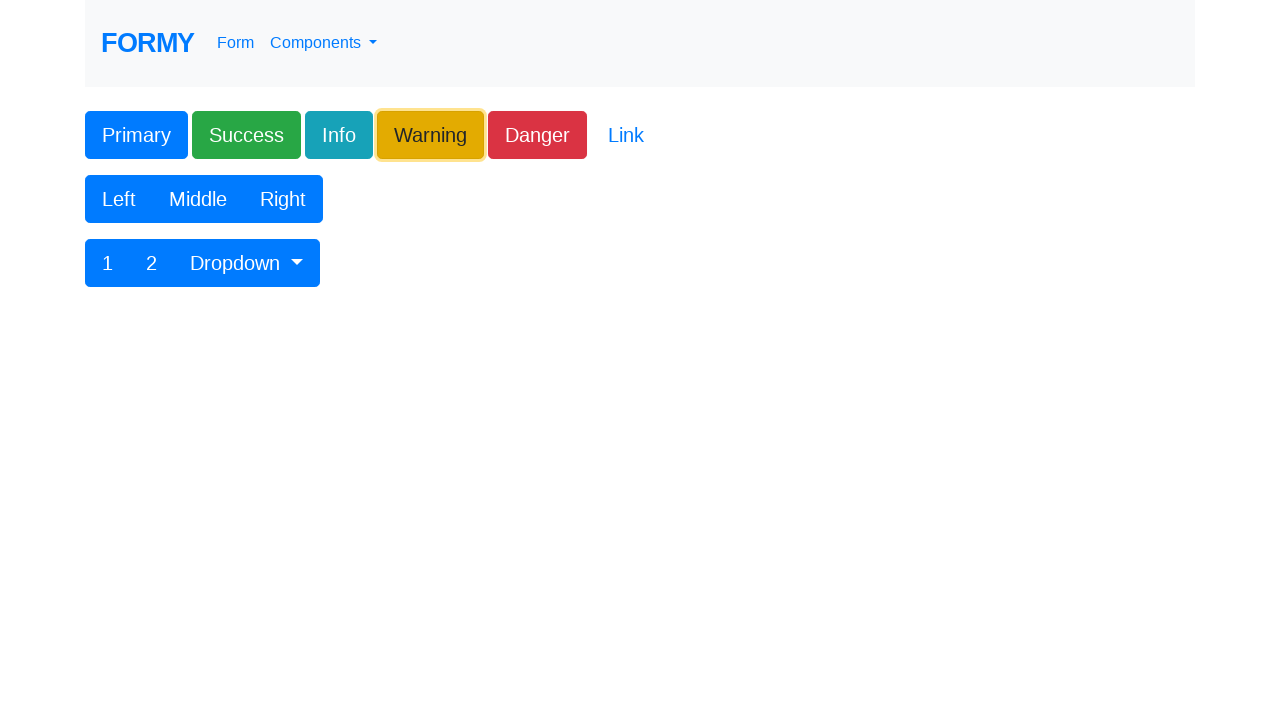

Clicked link button at (626, 135) on .btn-link
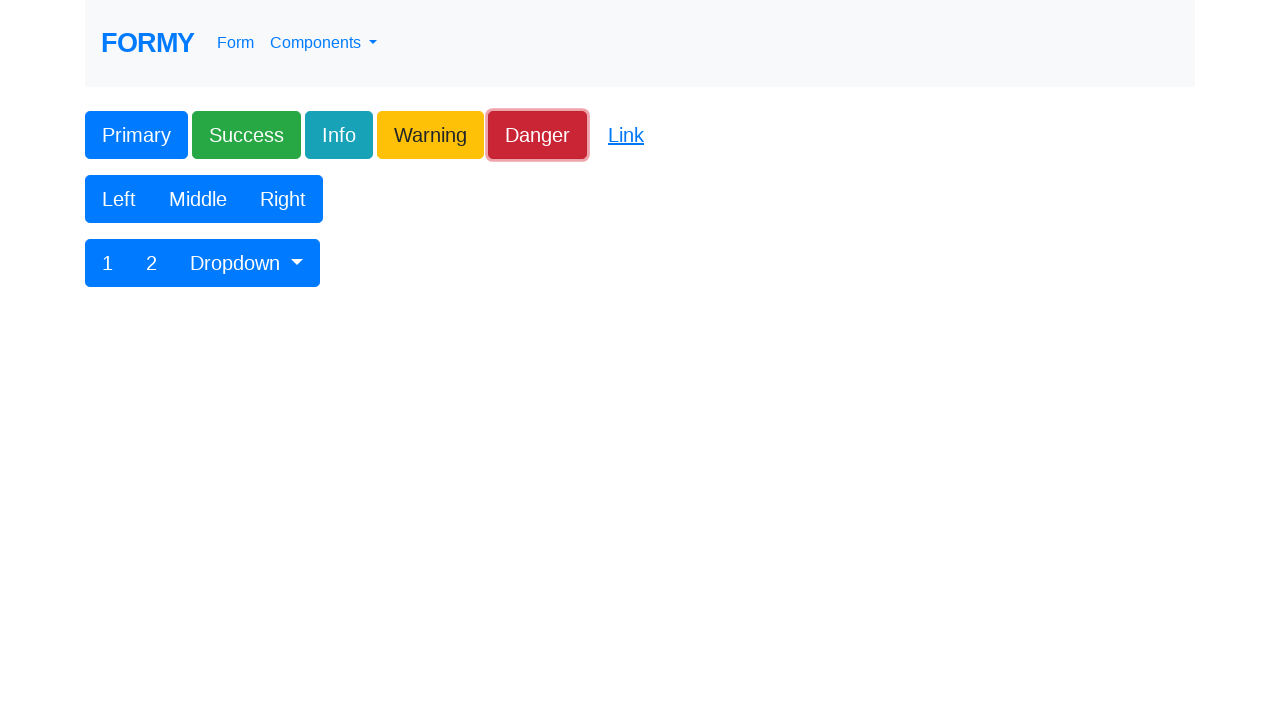

Clicked Left button in button group at (119, 199) on xpath=//button[text()='Left']
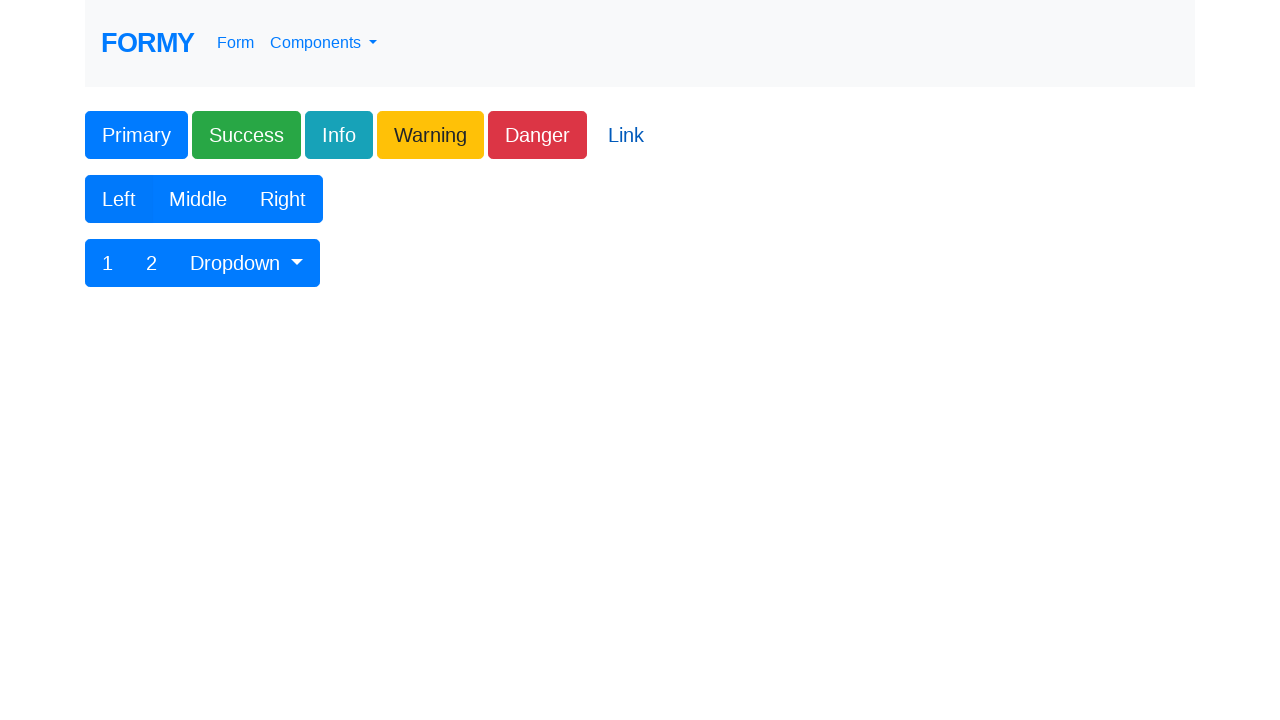

Clicked Middle button in button group at (198, 199) on xpath=//button[text()='Middle']
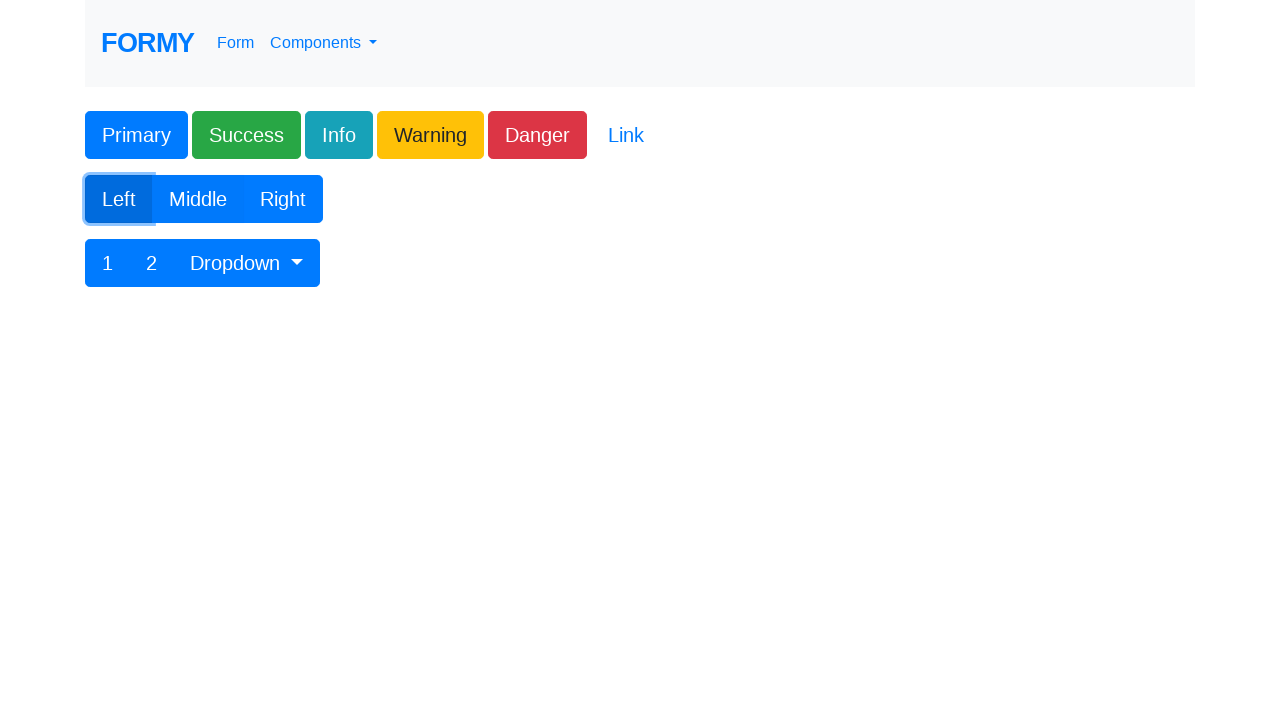

Clicked Right button in button group at (283, 199) on xpath=//button[text()='Right']
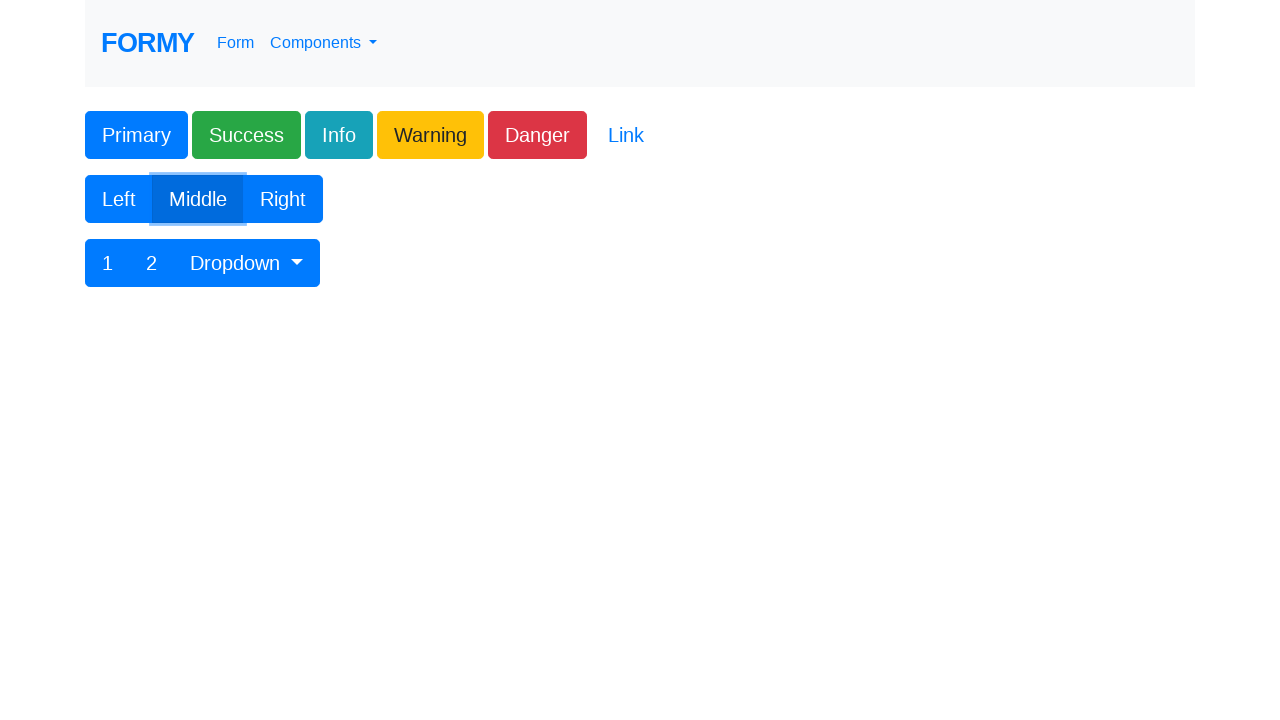

Clicked button 1 at (108, 263) on xpath=//button[text()='1']
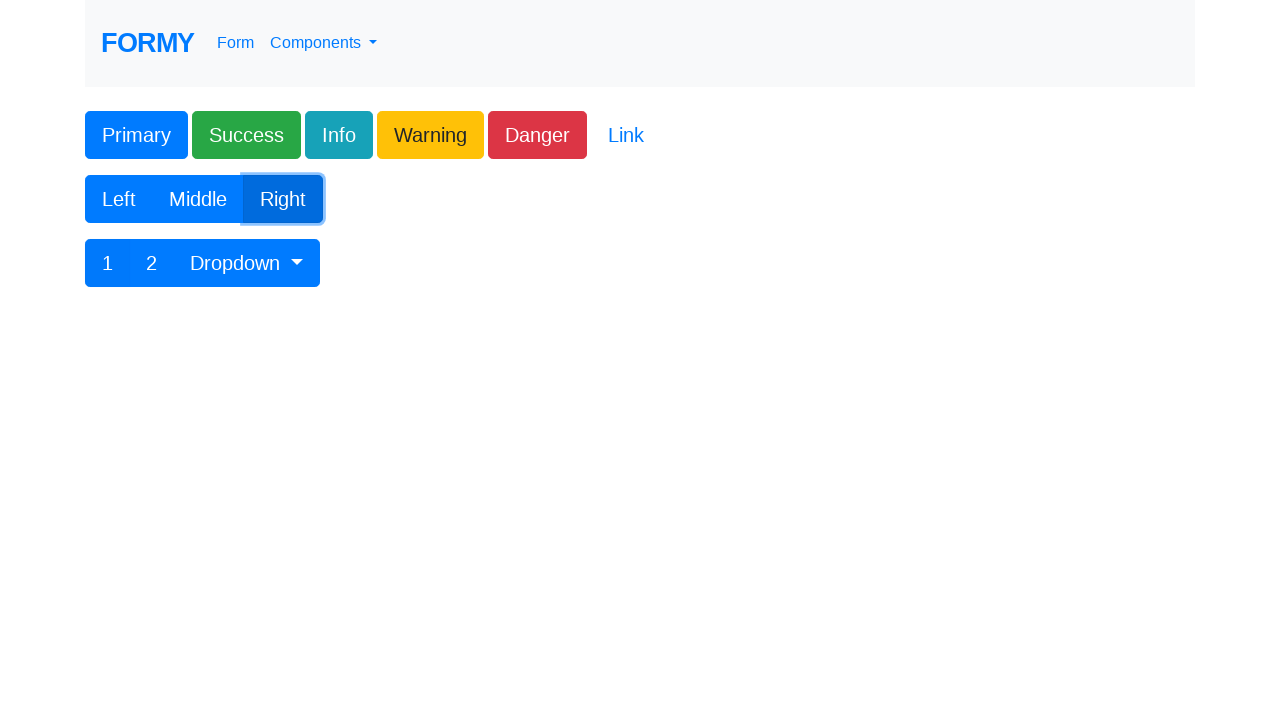

Clicked button 2 at (152, 263) on xpath=//button[text()='2']
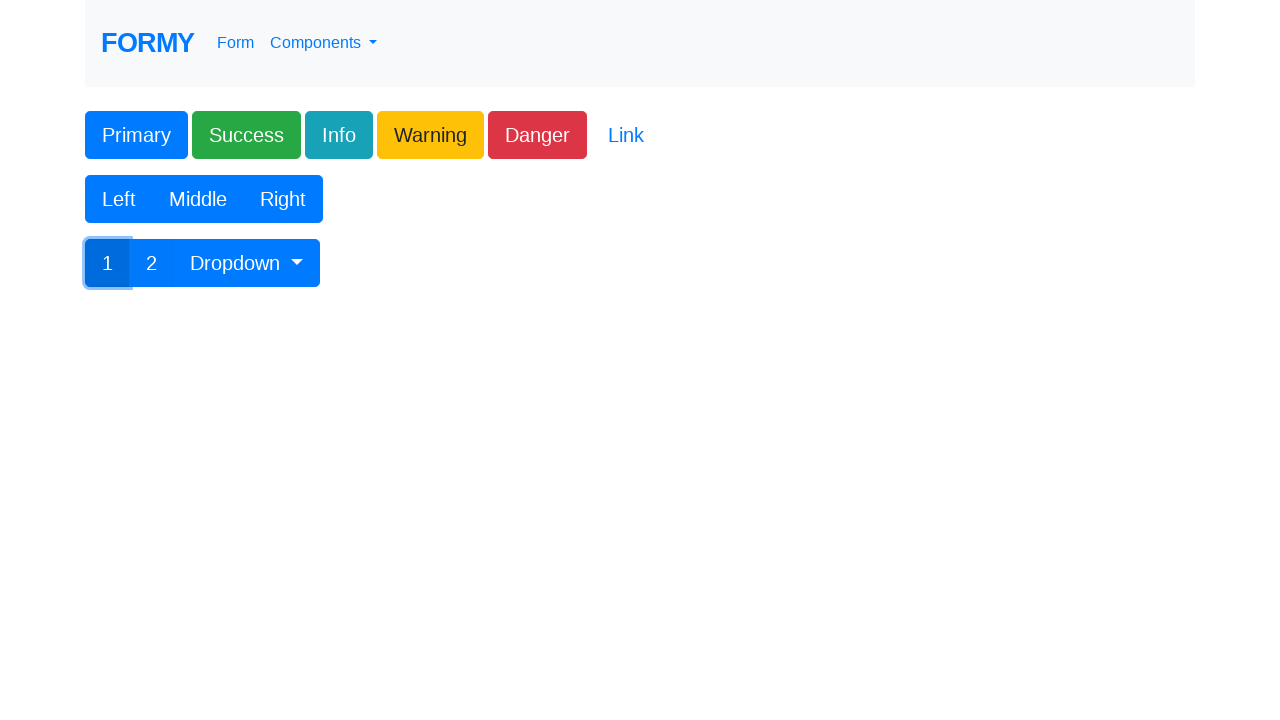

Clicked dropdown button at (247, 263) on #btnGroupDrop1
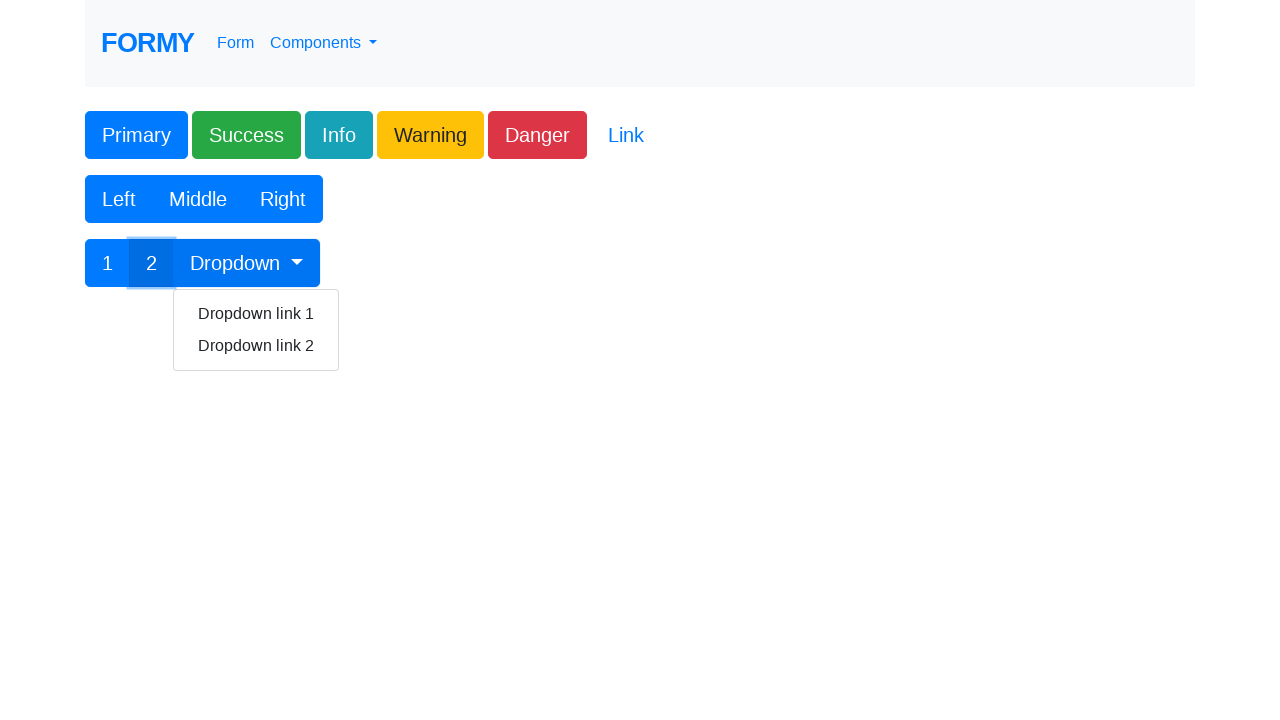

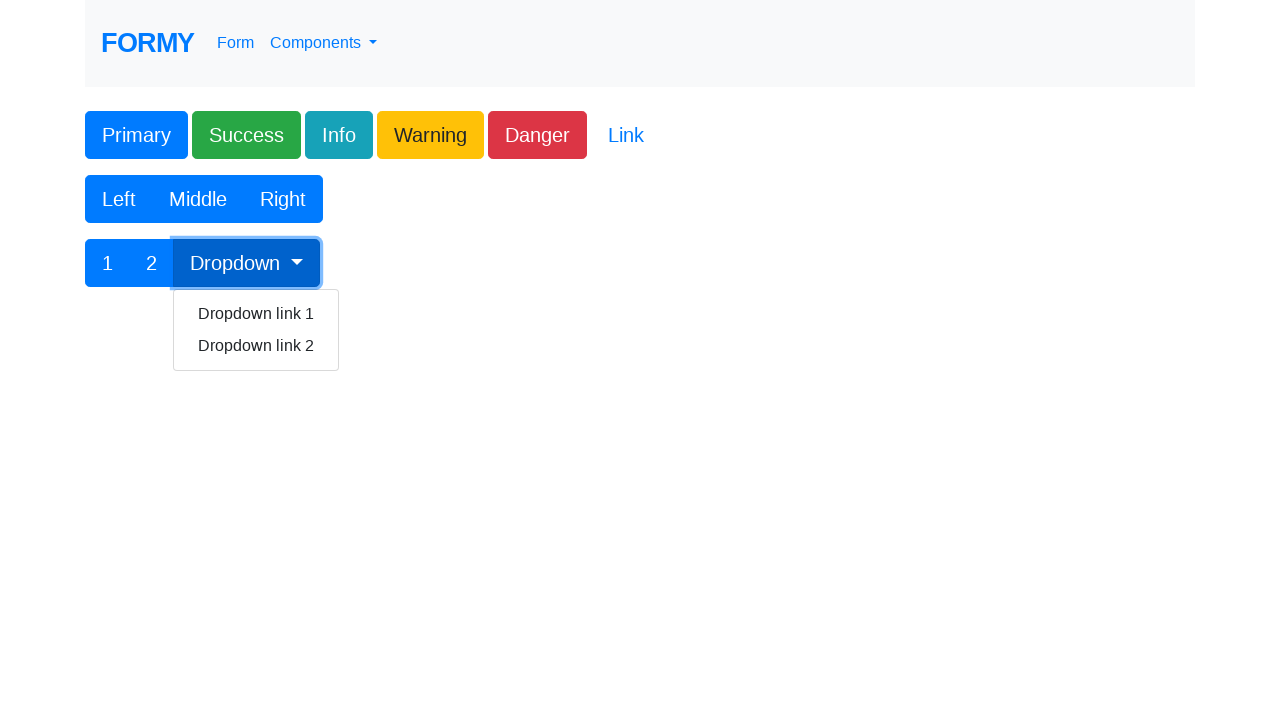